Tests alert handling by clicking a button that triggers a delayed alert after 5 seconds, then accepting the alert

Starting URL: https://demoqa.com/alerts

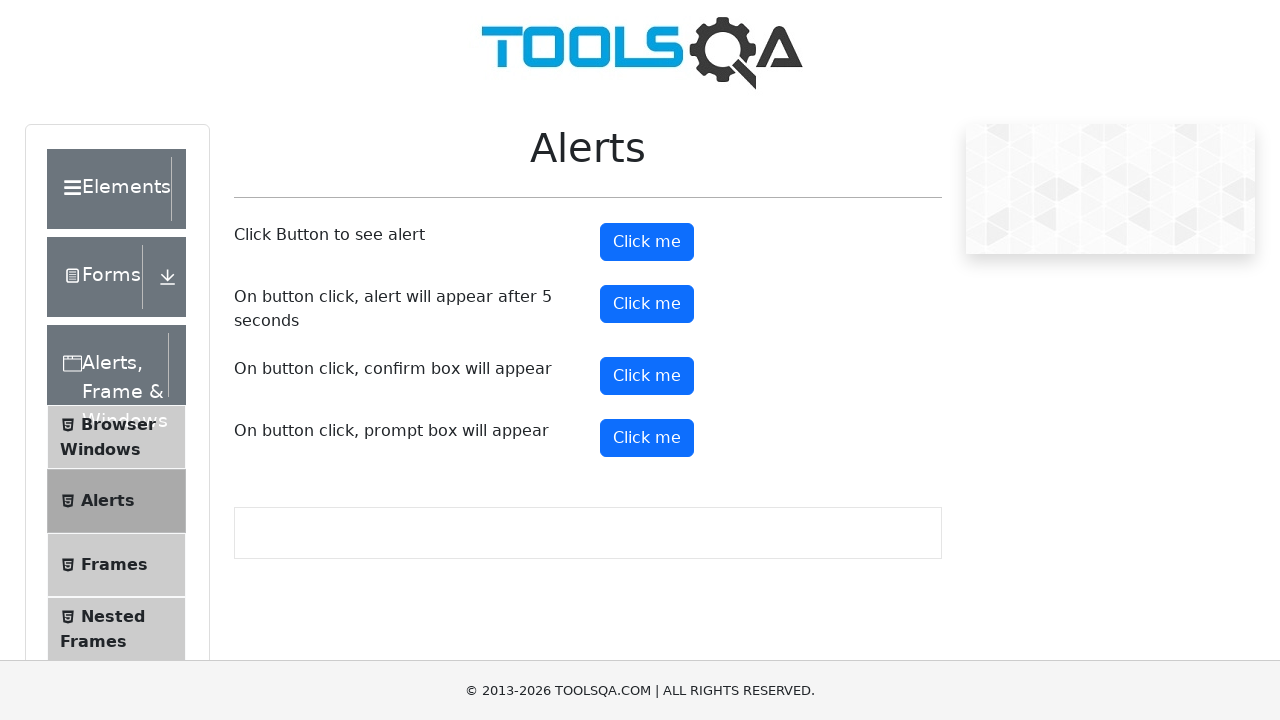

Navigated to https://demoqa.com/alerts
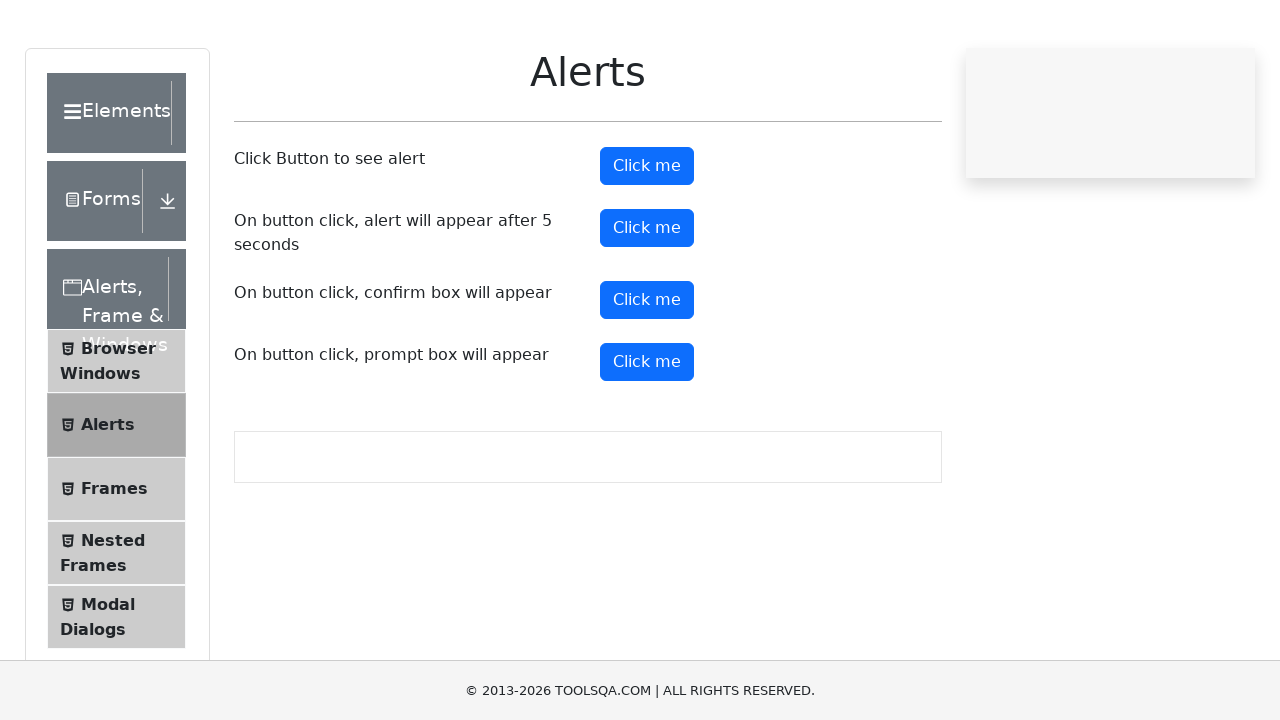

Clicked button that triggers delayed alert after 5 seconds at (647, 304) on #timerAlertButton
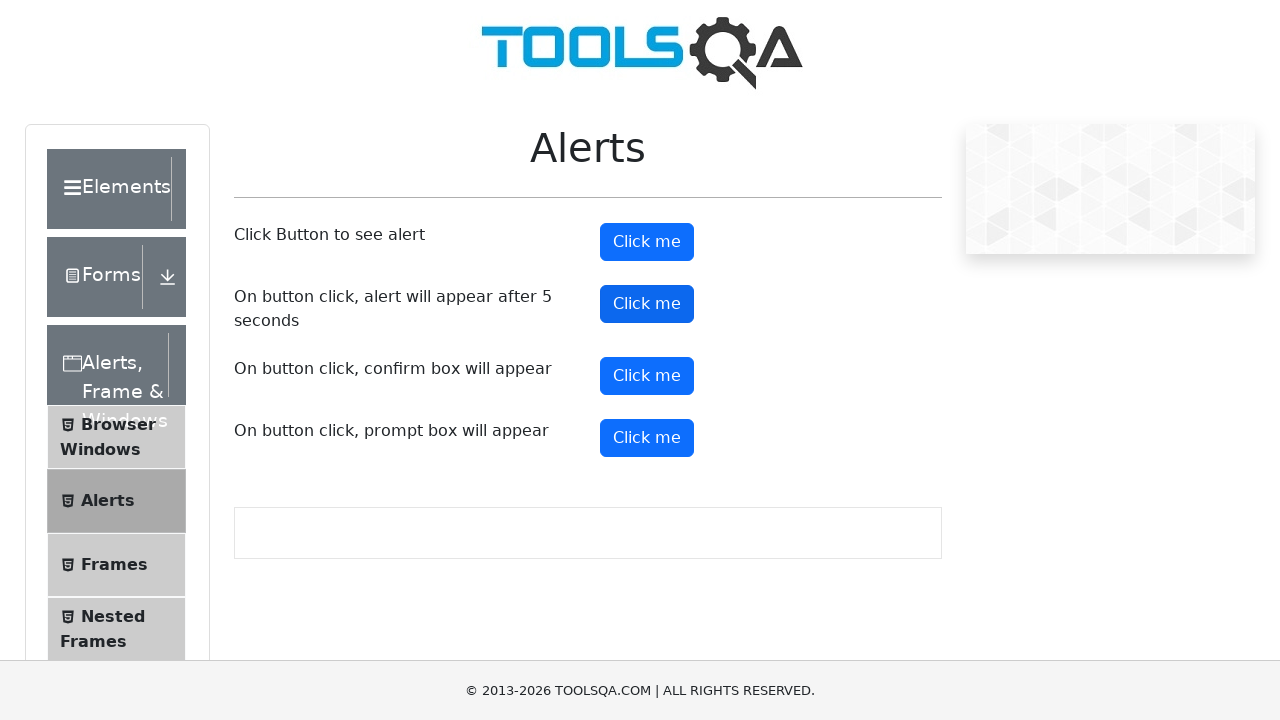

Set up dialog event handler to accept alerts
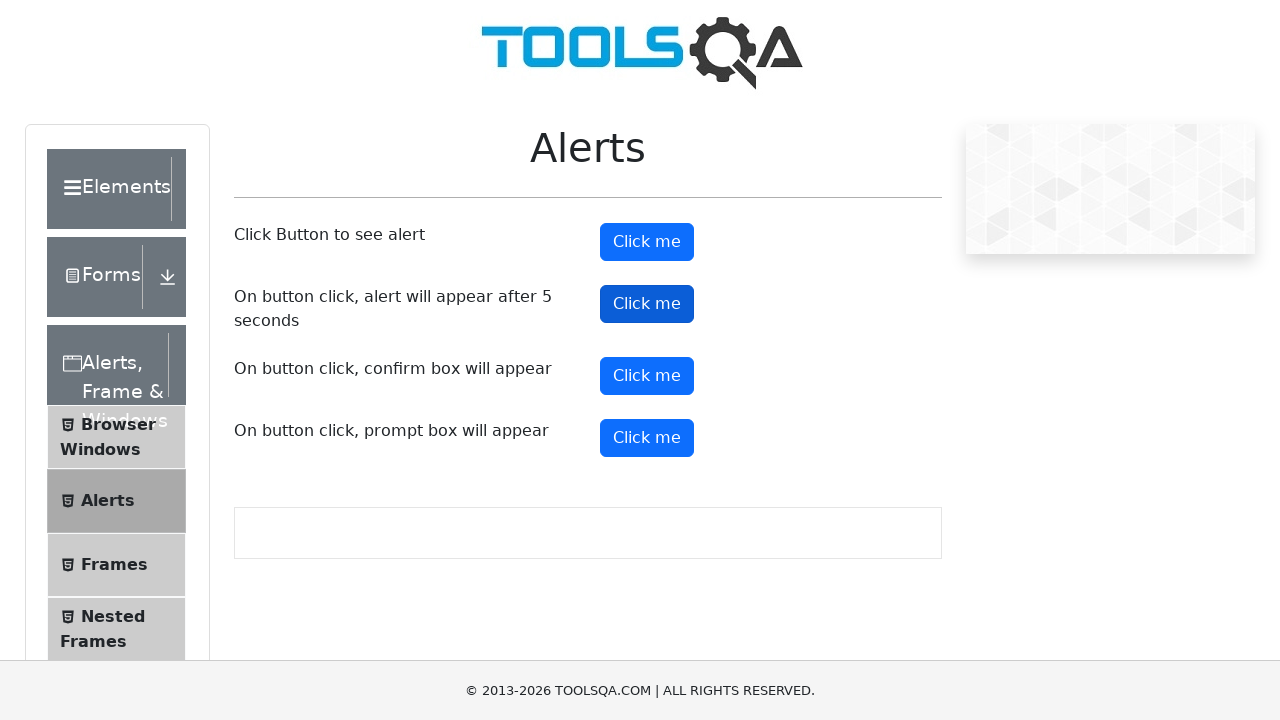

Waited 5.5 seconds for delayed alert to appear and be accepted
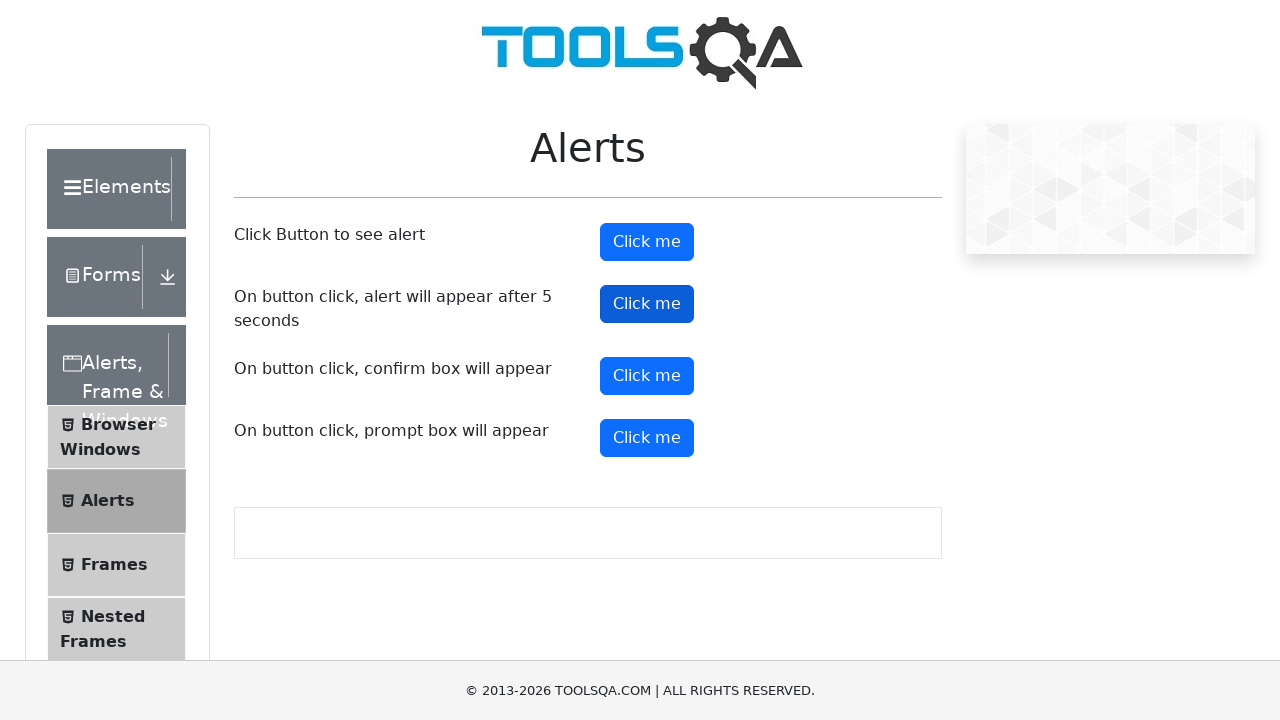

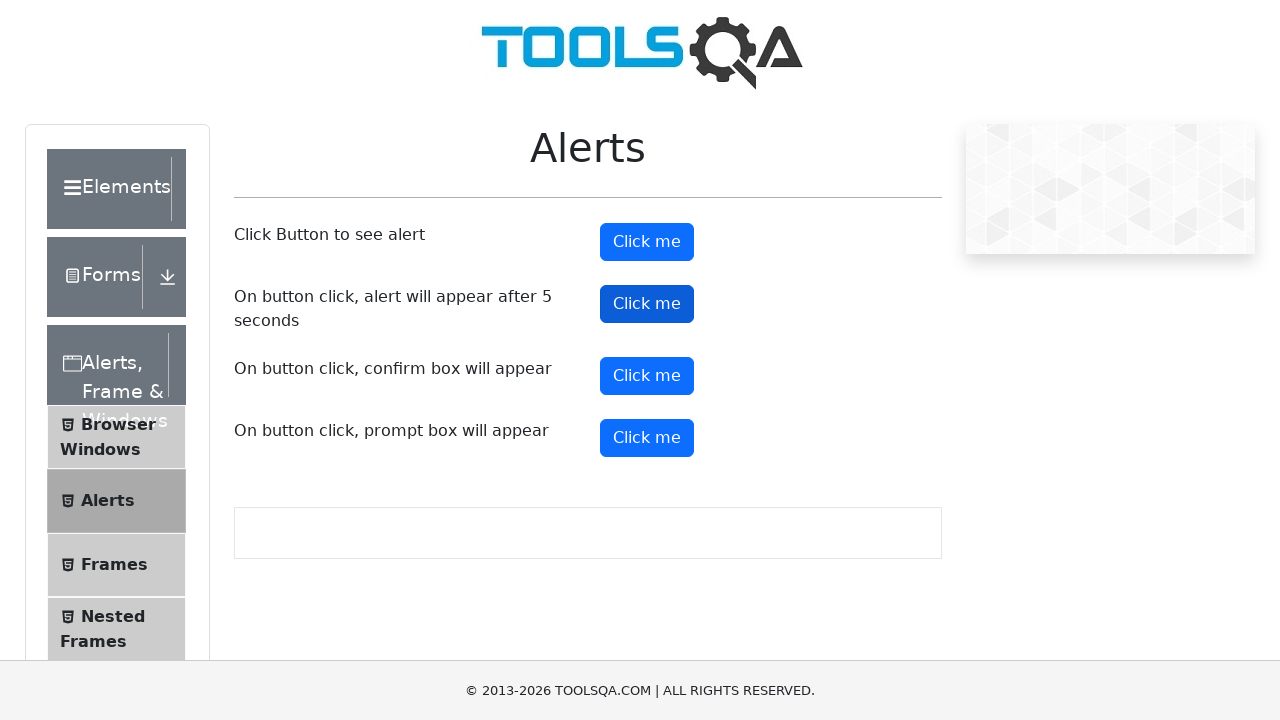